Navigates to the WebdriverIO homepage and verifies the page title matches the expected value

Starting URL: http://webdriver.io

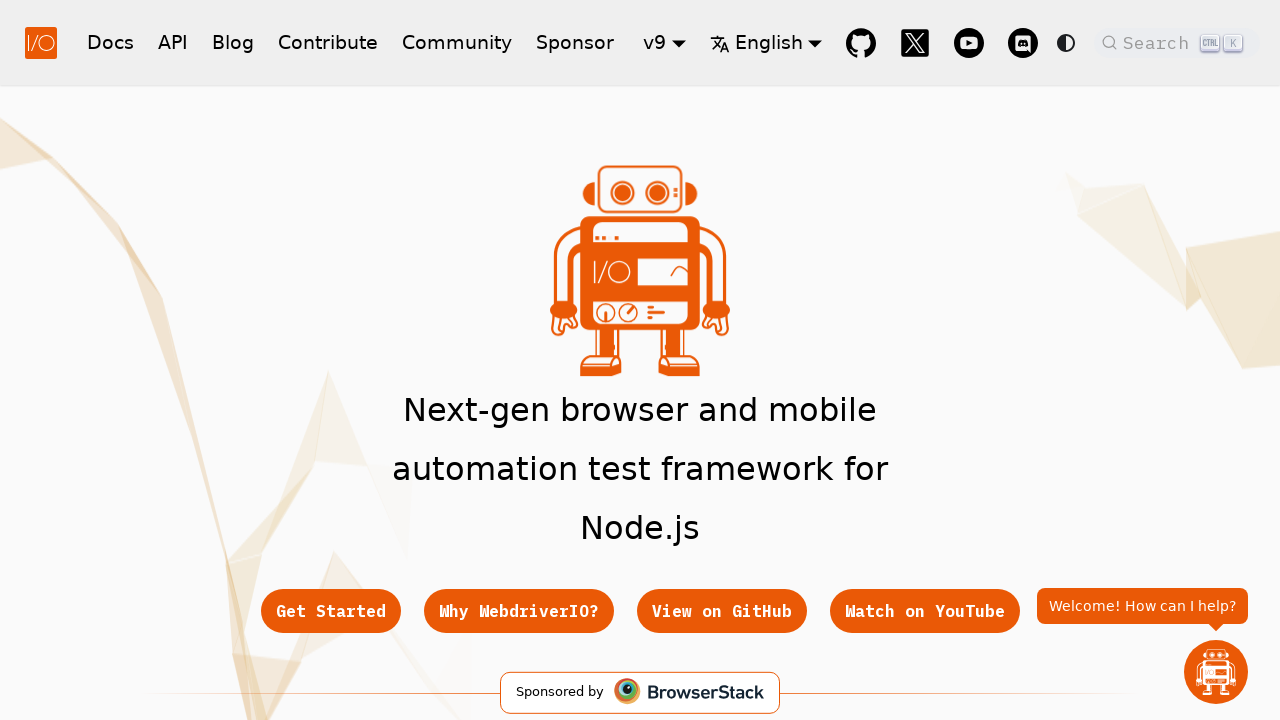

Waited for page to load (domcontentloaded state)
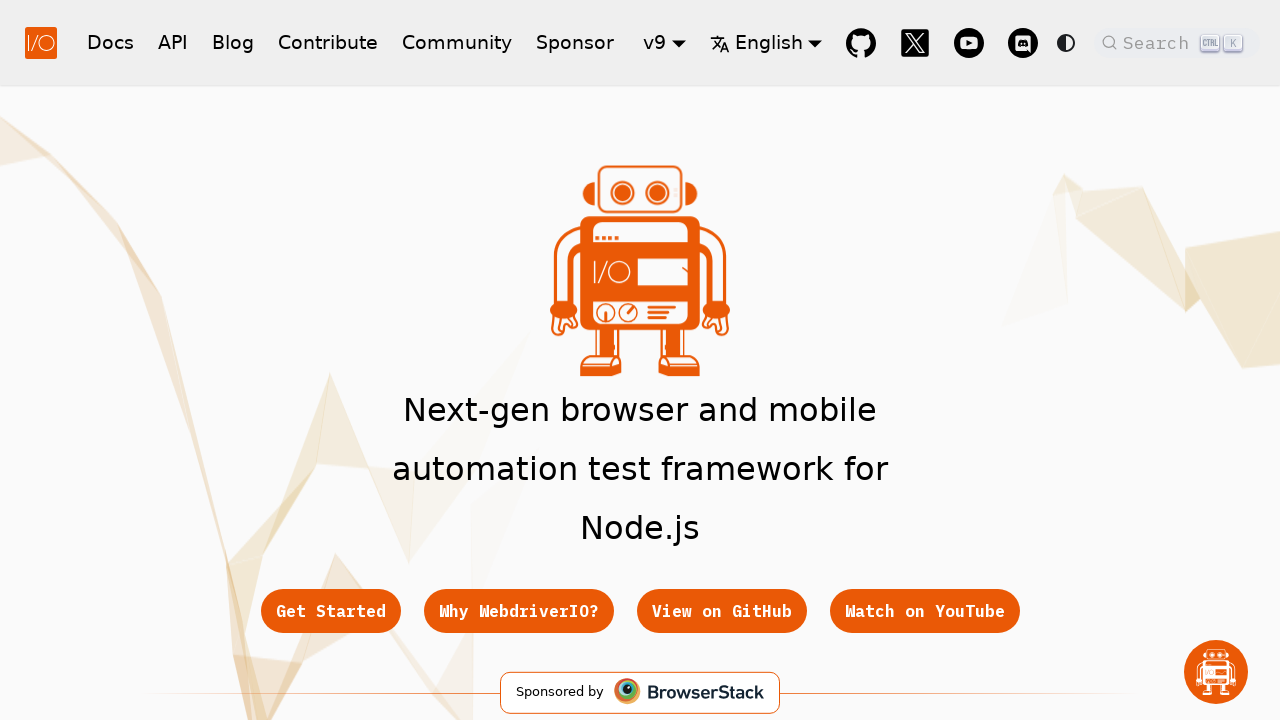

Verified page title contains 'WebdriverIO'
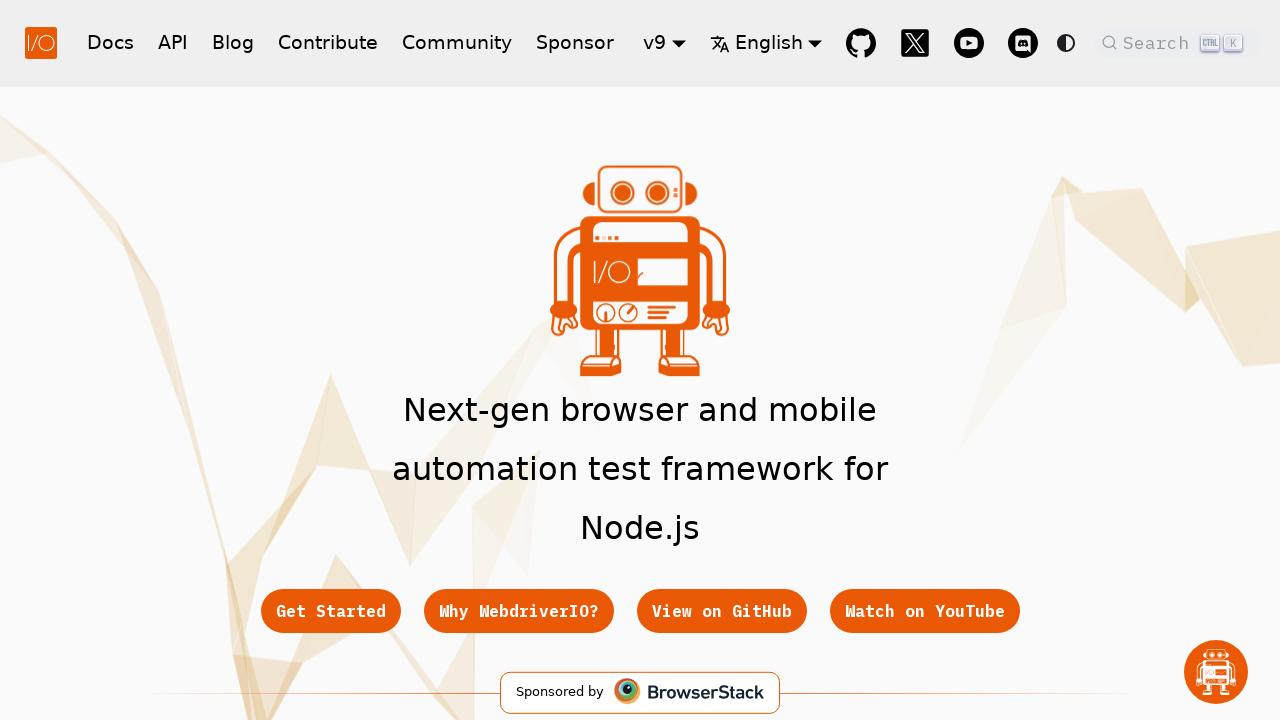

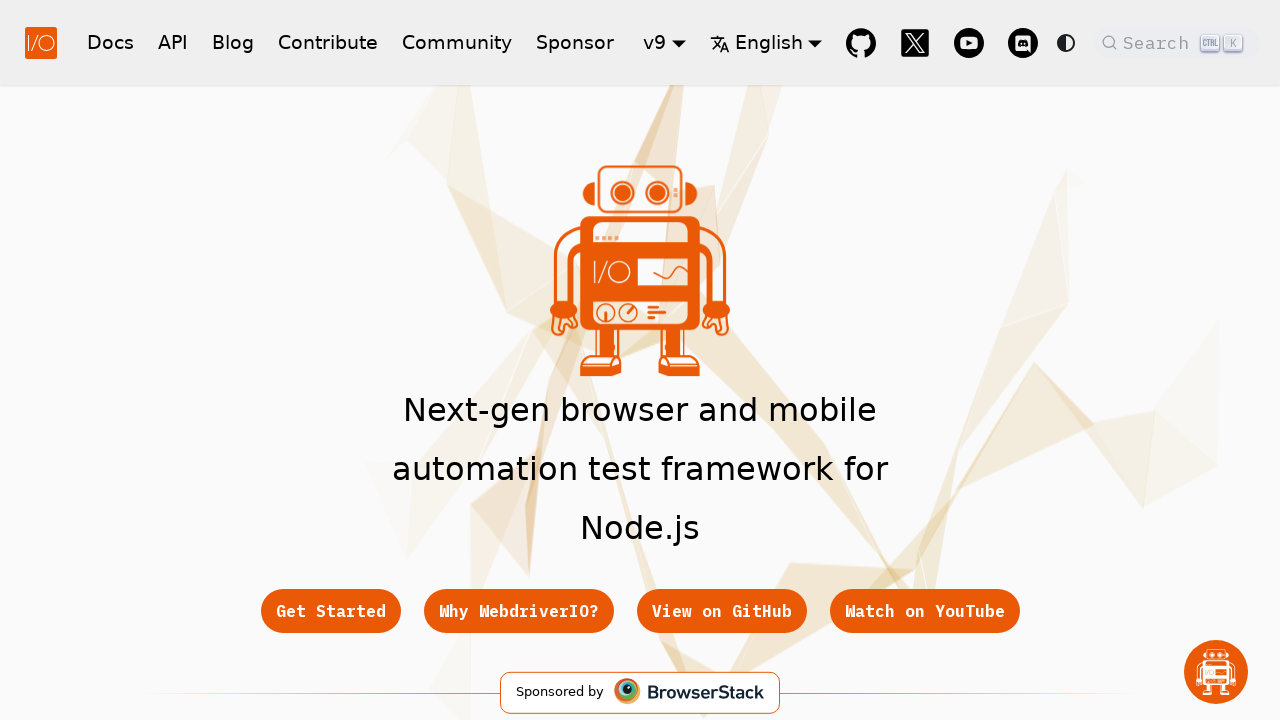